Tests that entered text is trimmed when editing a todo item

Starting URL: https://demo.playwright.dev/todomvc

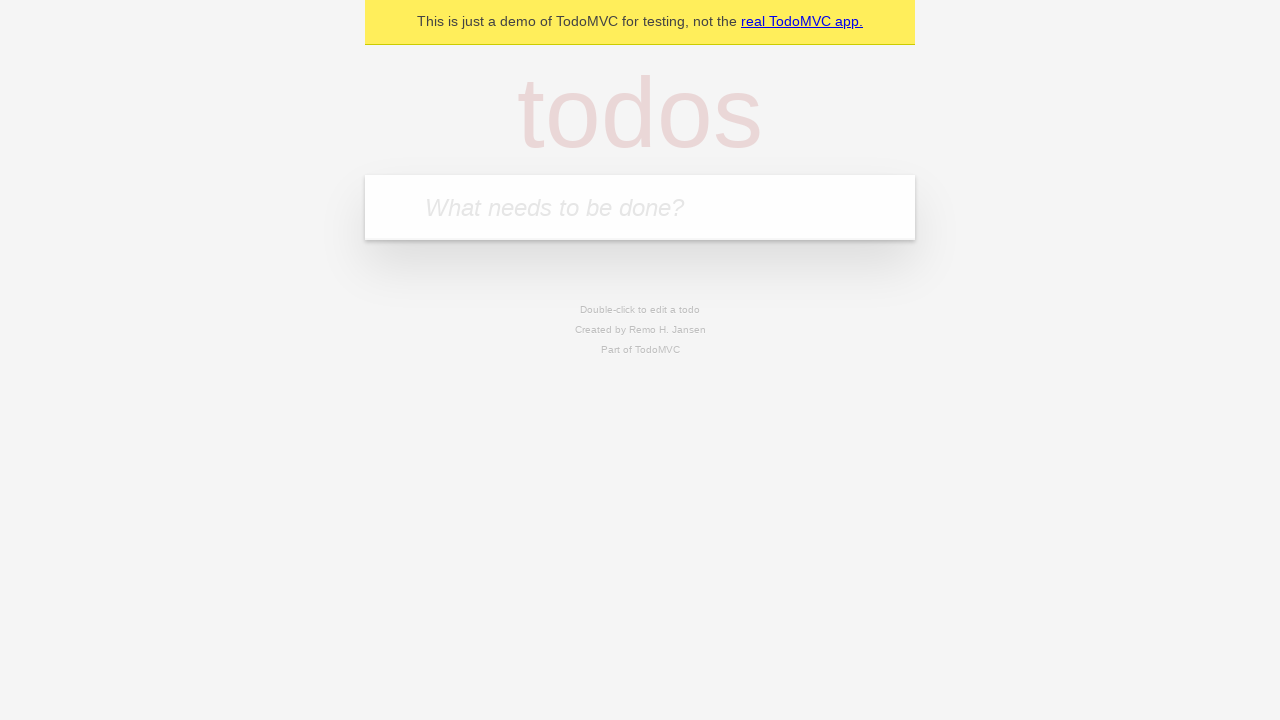

Filled new todo input with 'buy some cheese' on internal:attr=[placeholder="What needs to be done?"i]
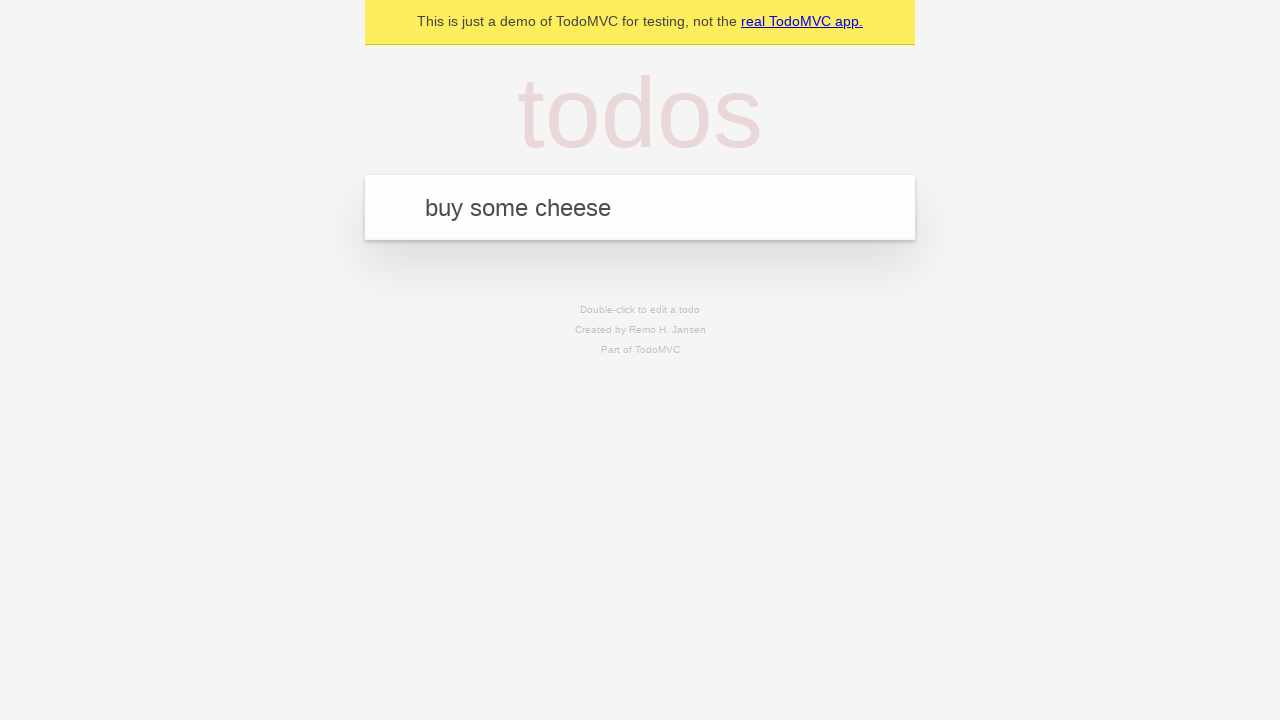

Pressed Enter to create todo 'buy some cheese' on internal:attr=[placeholder="What needs to be done?"i]
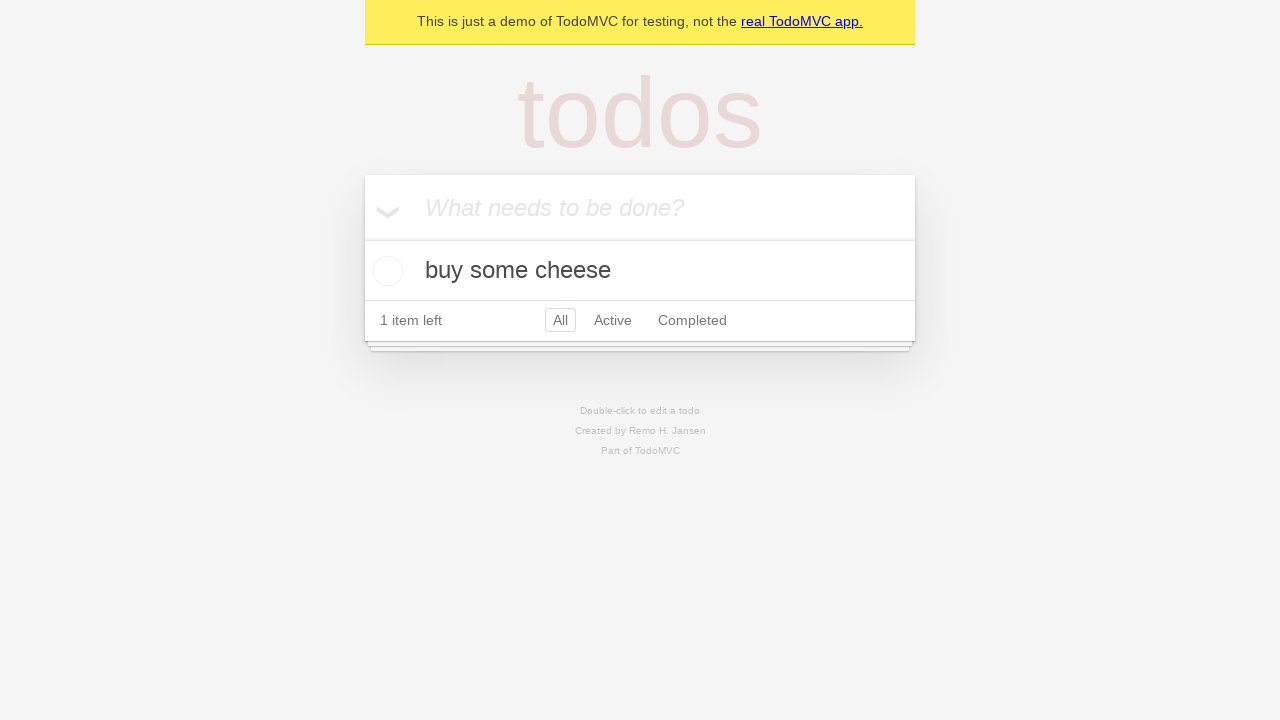

Filled new todo input with 'feed the cat' on internal:attr=[placeholder="What needs to be done?"i]
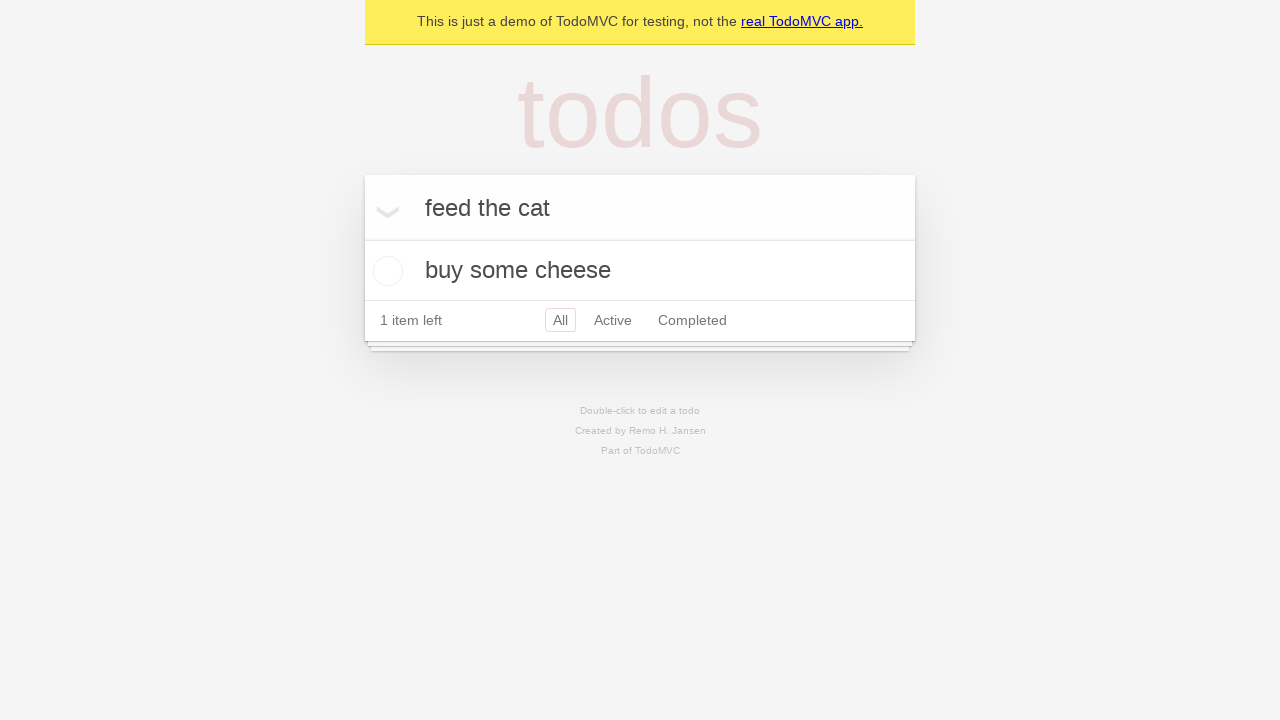

Pressed Enter to create todo 'feed the cat' on internal:attr=[placeholder="What needs to be done?"i]
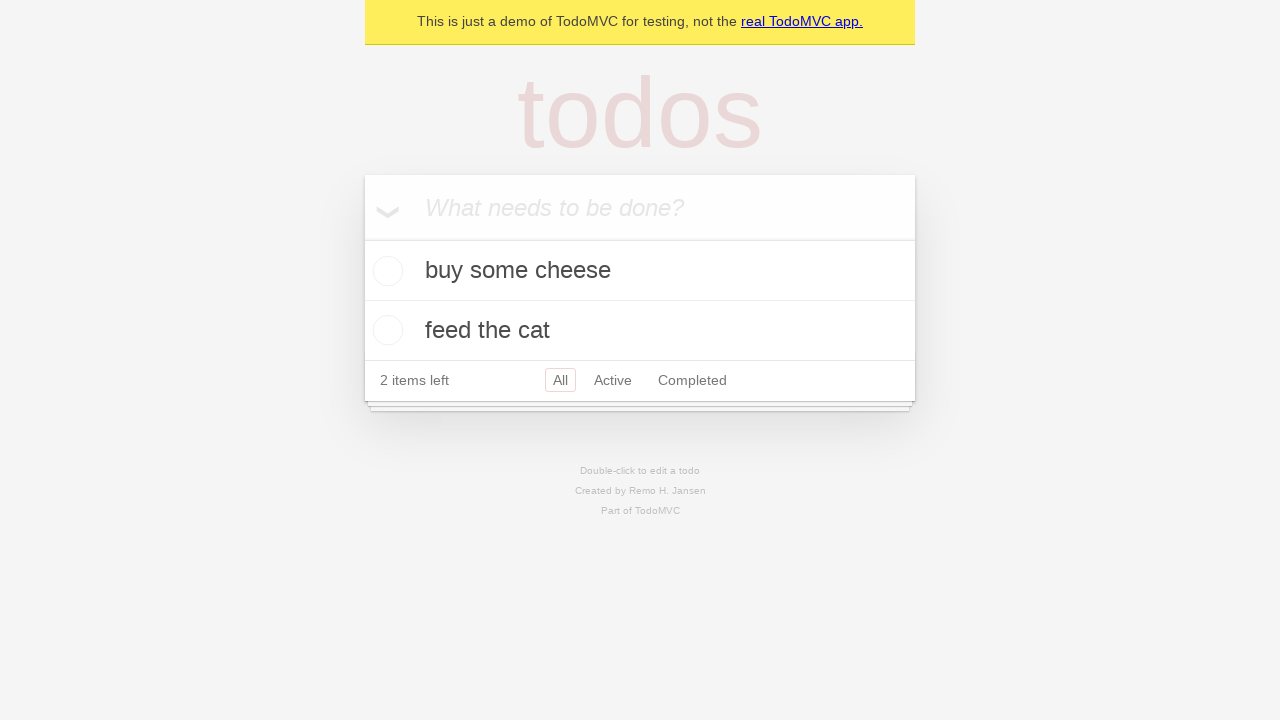

Filled new todo input with 'book a doctors appointment' on internal:attr=[placeholder="What needs to be done?"i]
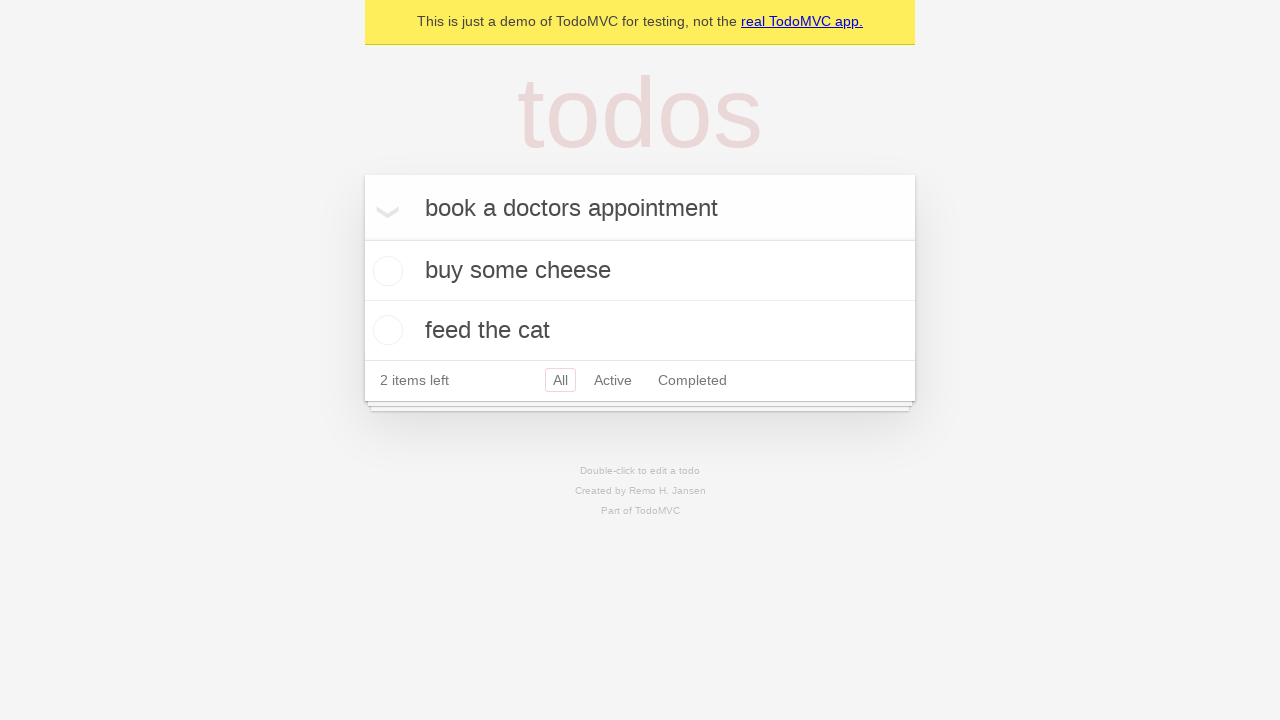

Pressed Enter to create todo 'book a doctors appointment' on internal:attr=[placeholder="What needs to be done?"i]
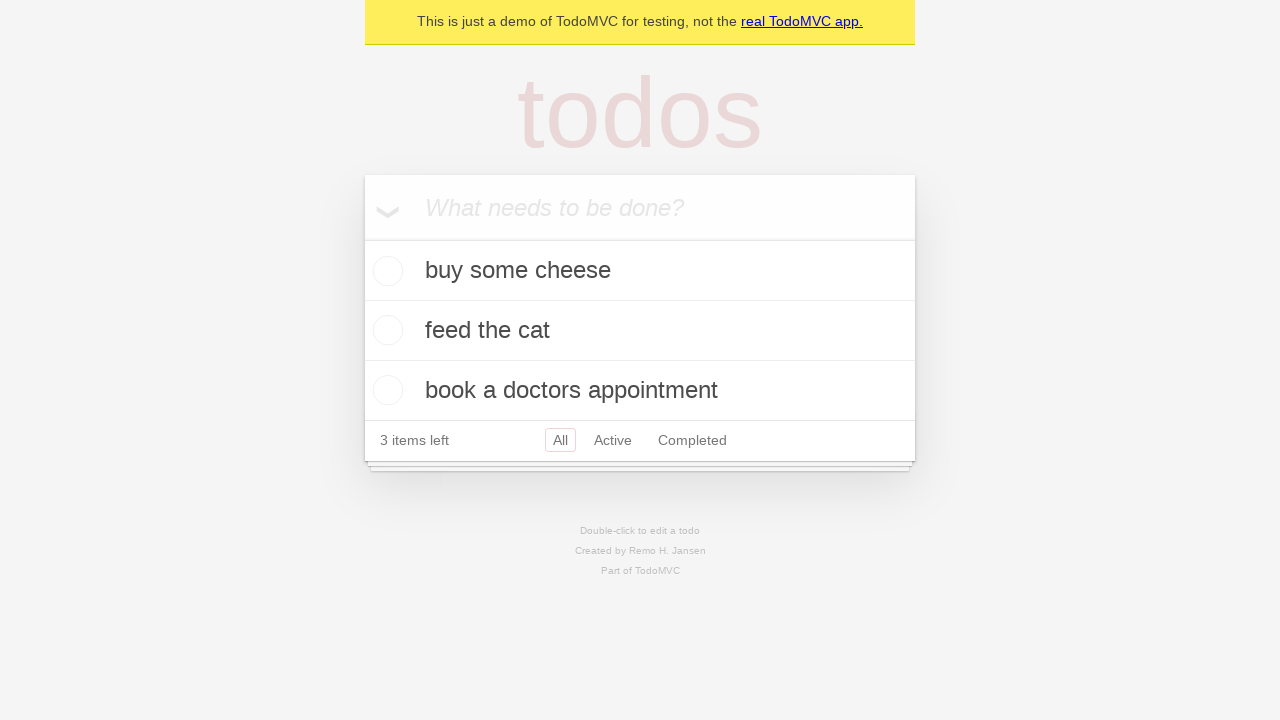

Waited for all 3 todo items to load
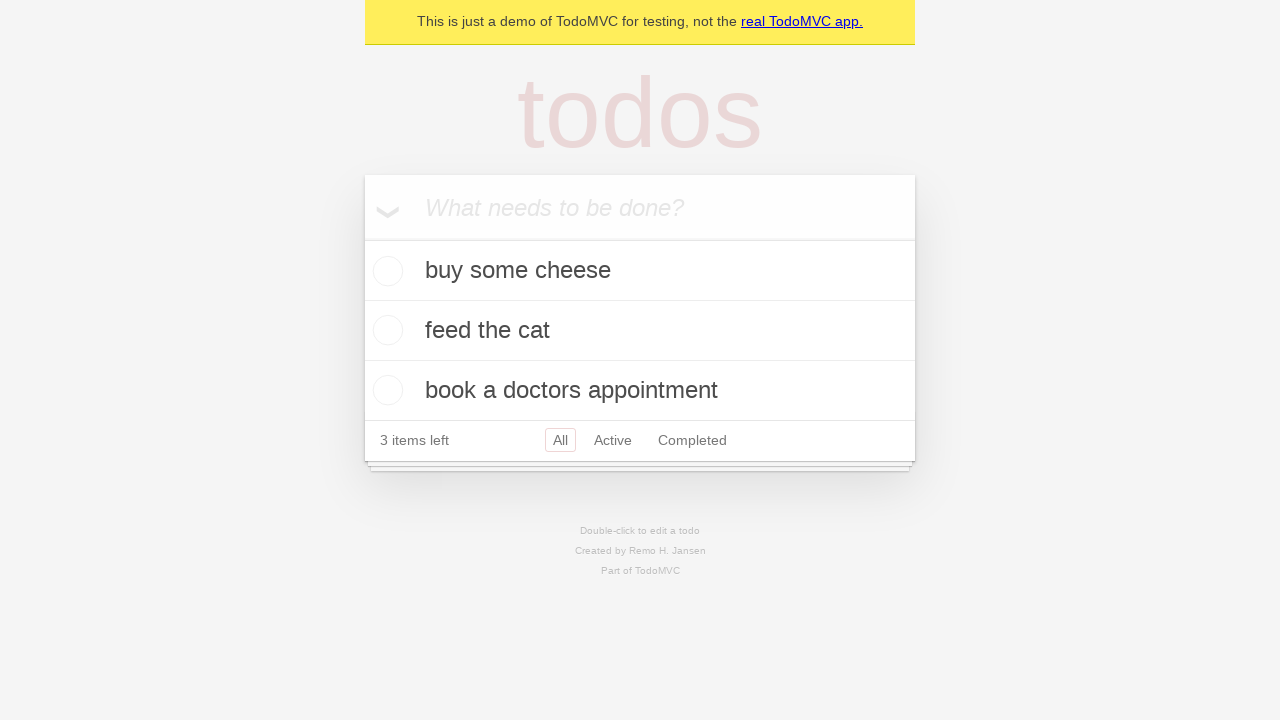

Double-clicked second todo item to enter edit mode at (640, 331) on [data-testid='todo-item'] >> nth=1
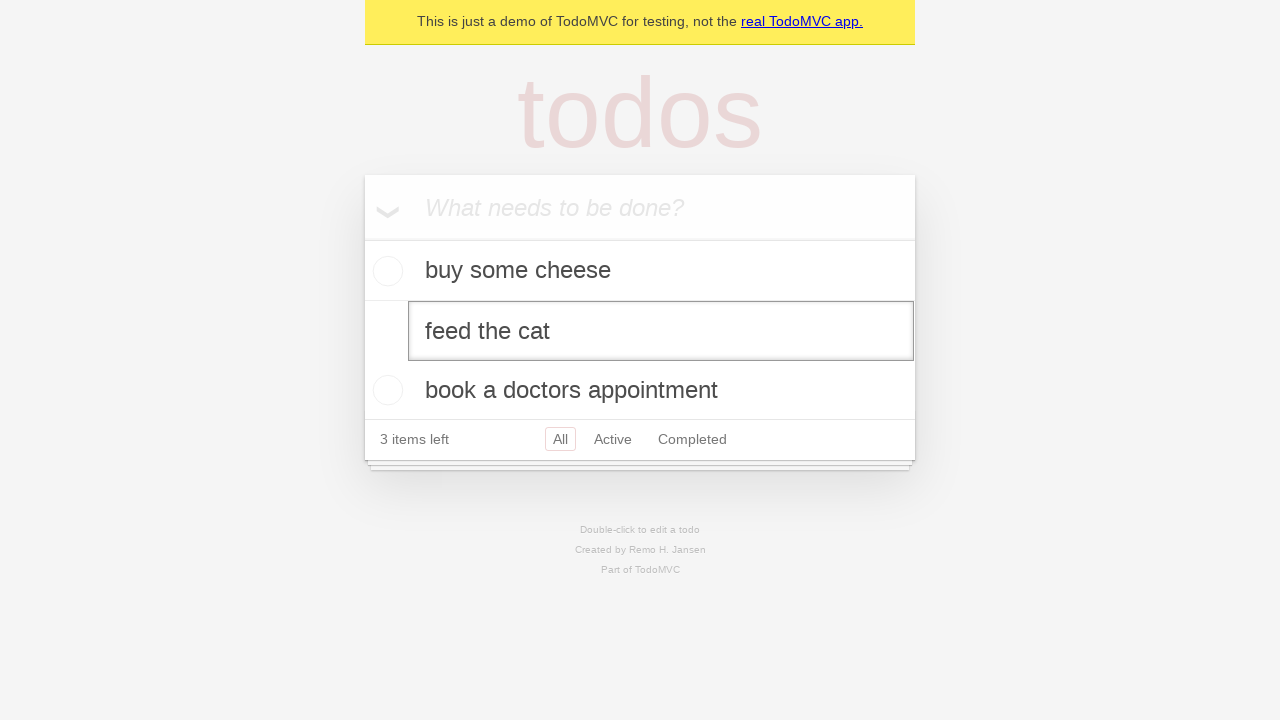

Filled edit input with text containing leading and trailing whitespace on [data-testid='todo-item'] >> nth=1 >> internal:role=textbox[name="Edit"i]
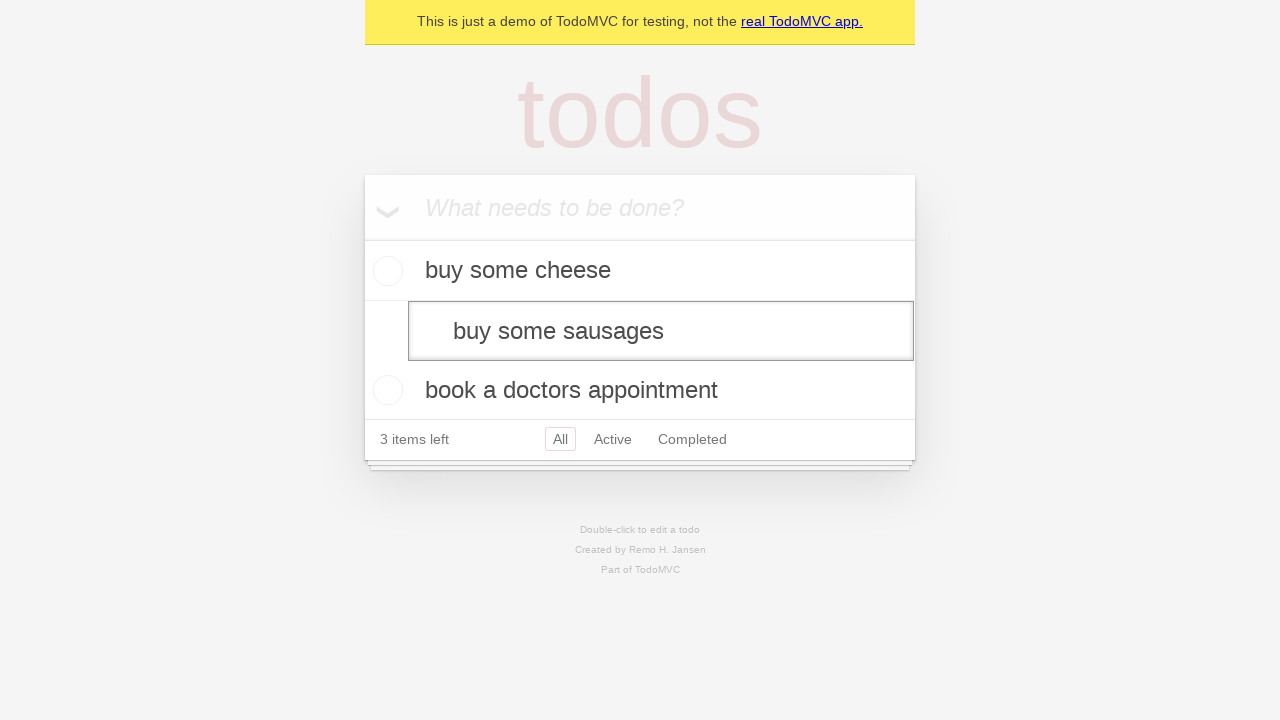

Pressed Enter to confirm edit and verify text is trimmed on [data-testid='todo-item'] >> nth=1 >> internal:role=textbox[name="Edit"i]
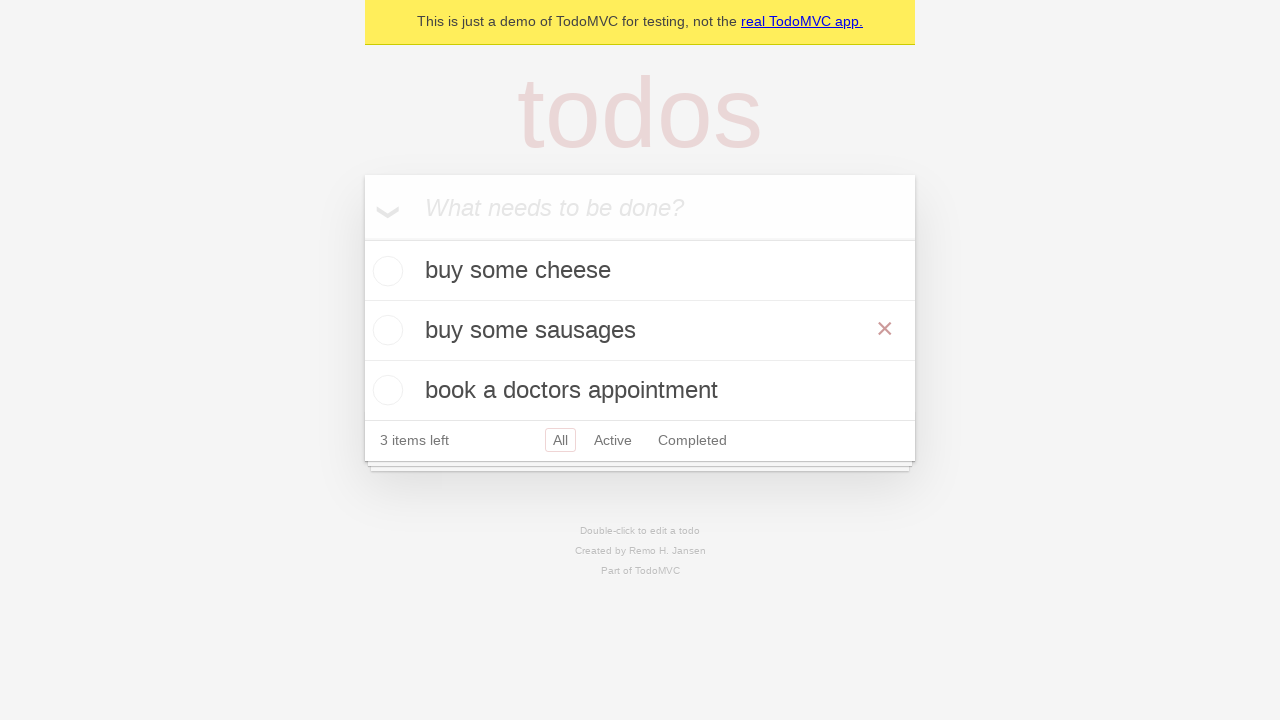

Waited for edit operation to complete
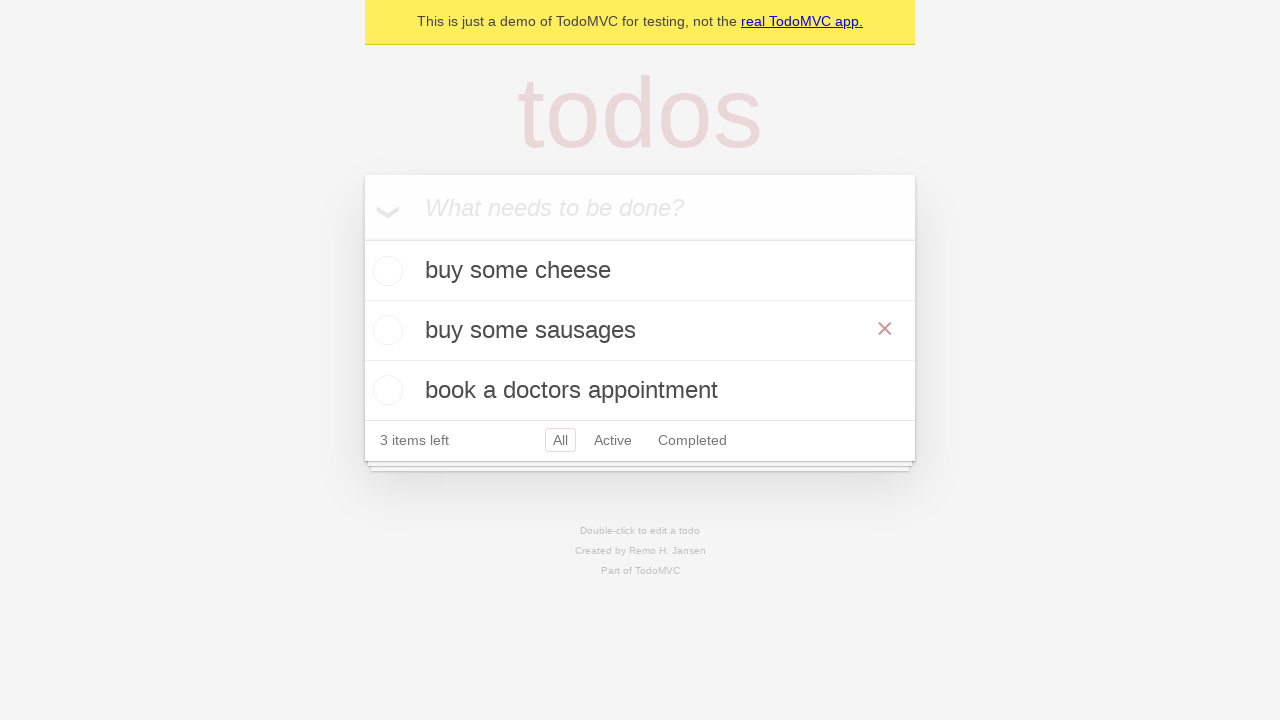

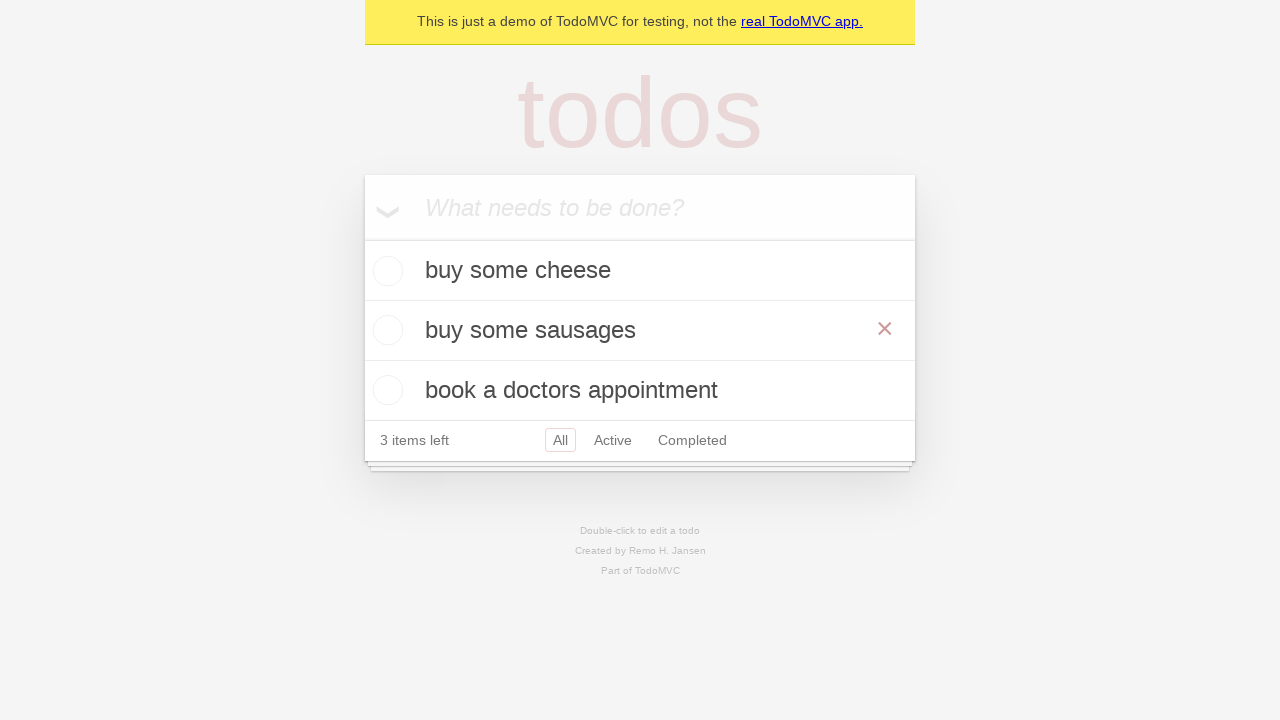